Tests dropdown selection functionality by selecting country options using different methods - by index, by value, and by visible text

Starting URL: https://www.globalsqa.com/demo-site/select-dropdown-menu/

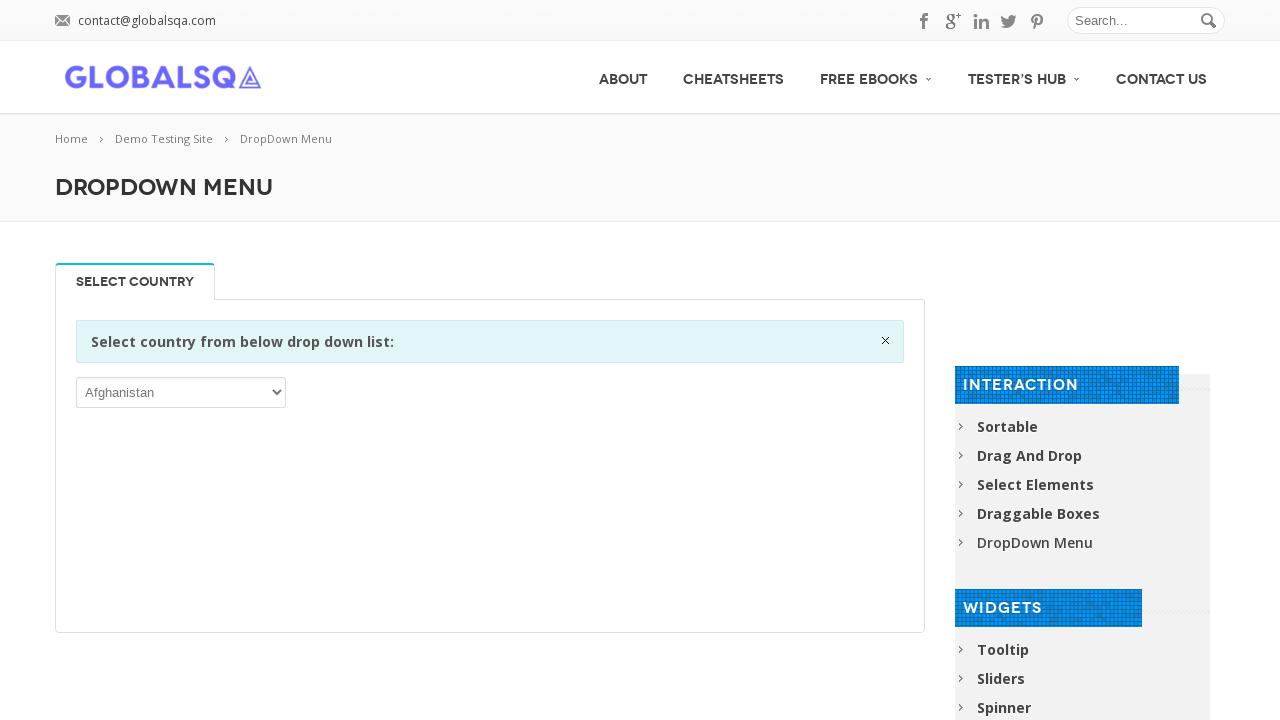

Clicked on dropdown to open it at (181, 392) on xpath=.//option[contains(text(),'Afghanistan')]/parent::select
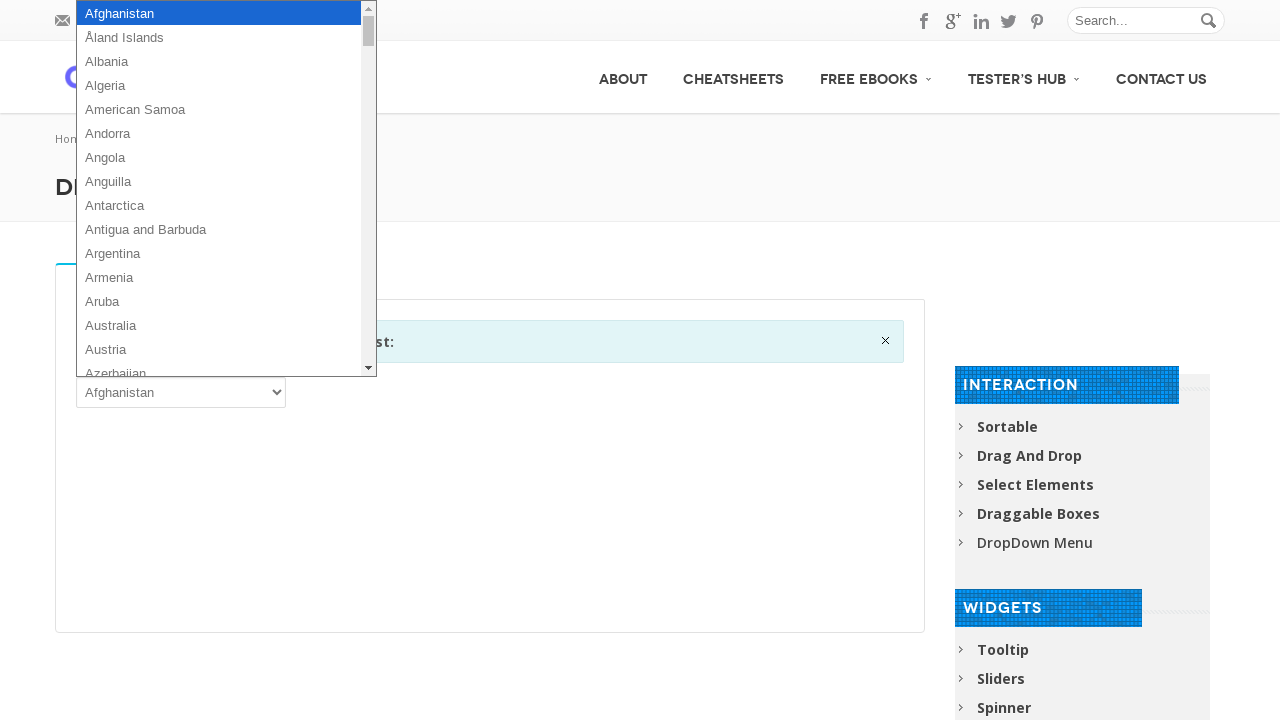

Selected 9th option from dropdown by index on xpath=.//option[contains(text(),'Afghanistan')]/parent::select
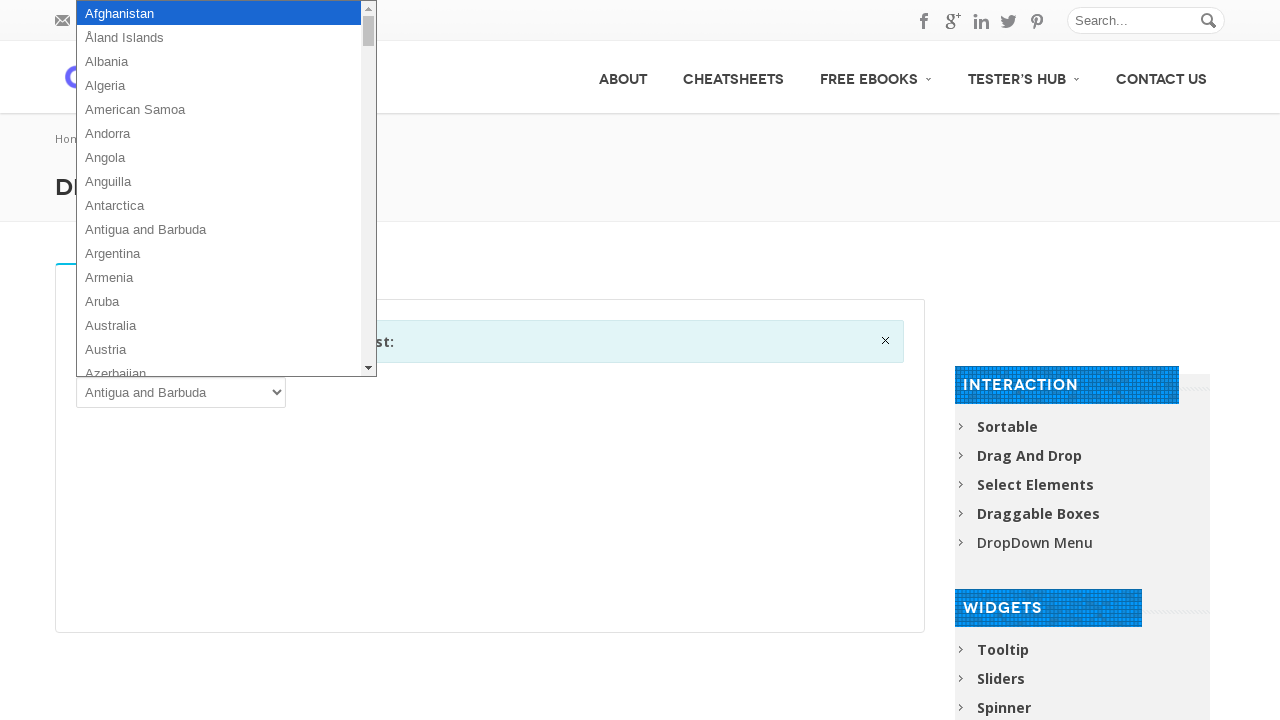

Selected Cook Islands (COK) from dropdown by value on xpath=.//option[contains(text(),'Afghanistan')]/parent::select
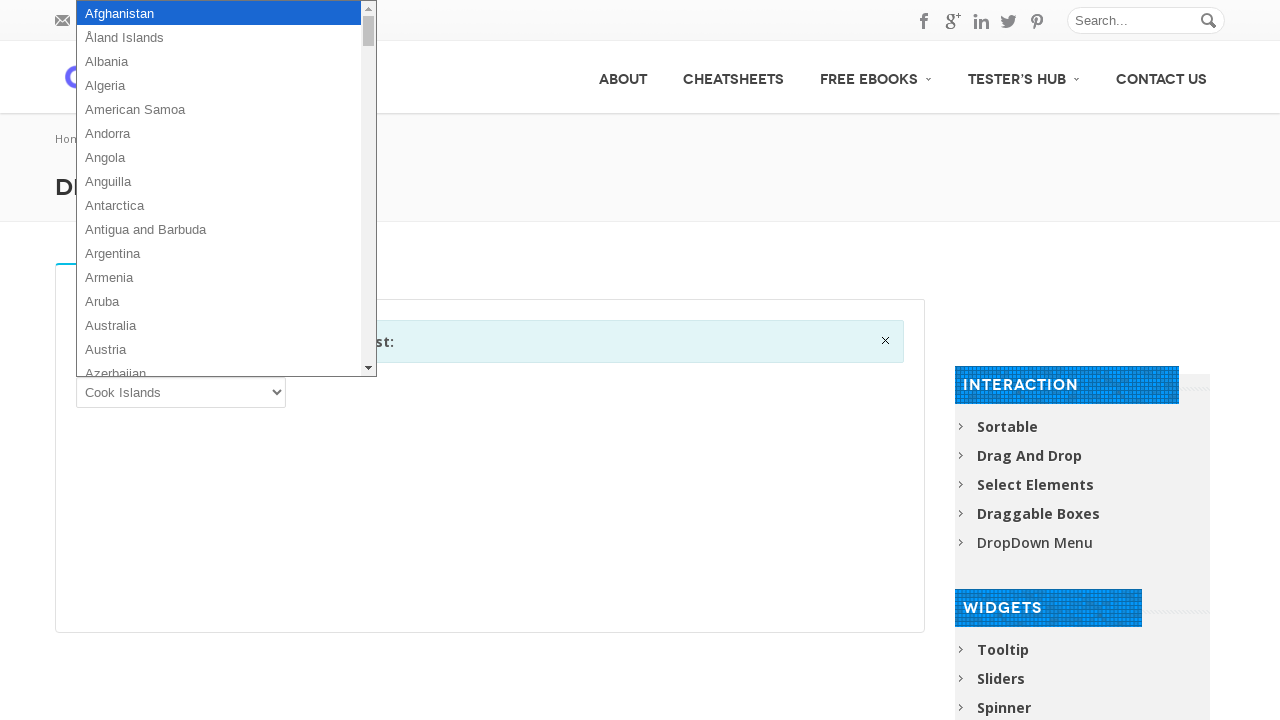

Selected Cambodia from dropdown by visible text on xpath=.//option[contains(text(),'Afghanistan')]/parent::select
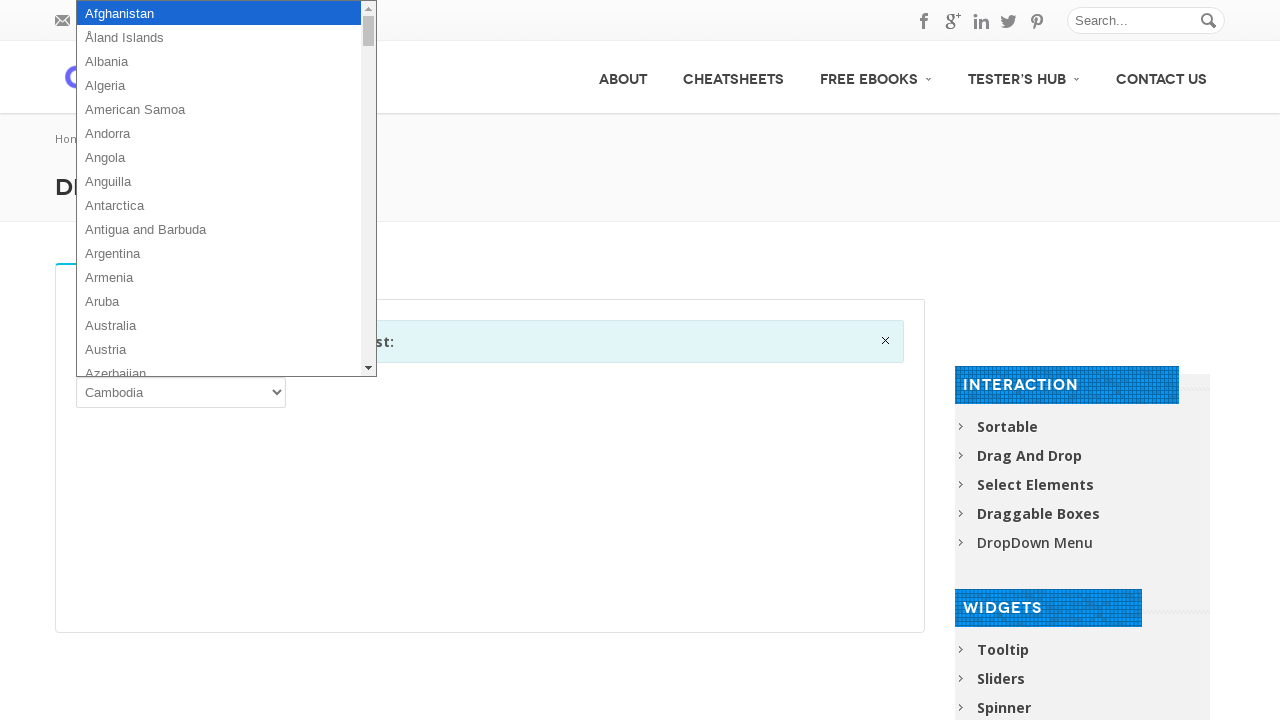

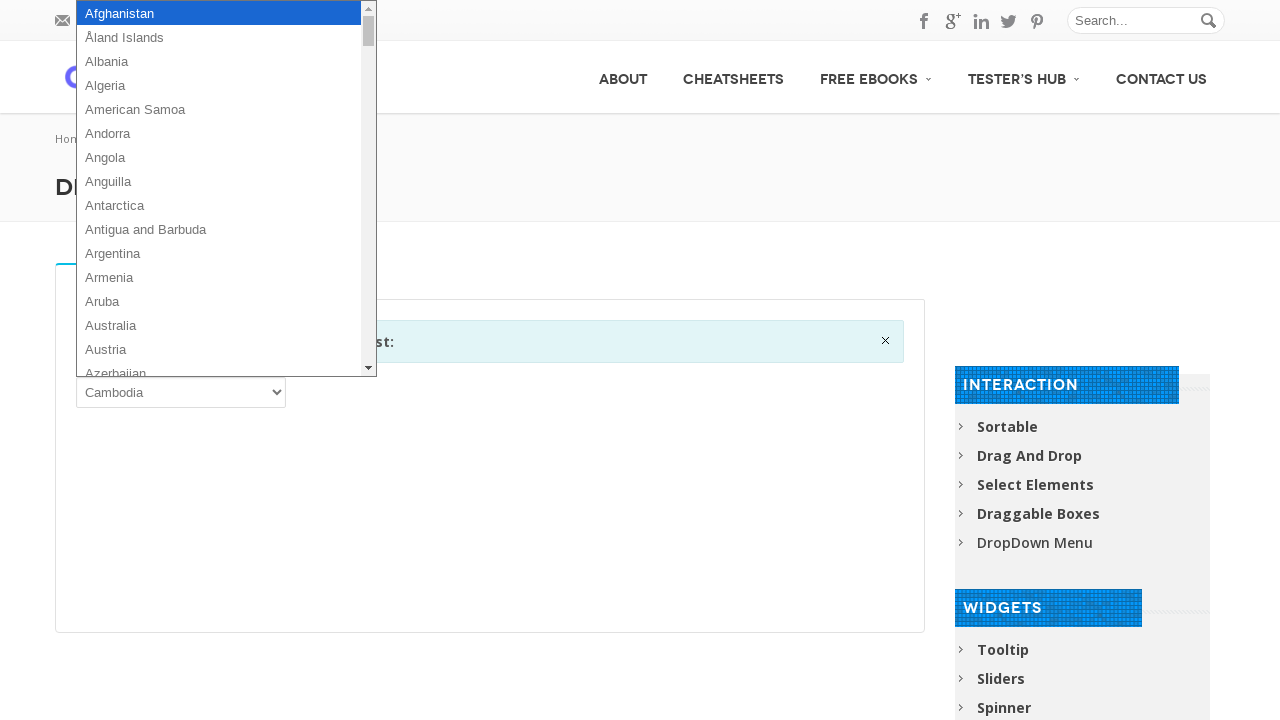